Tests sortable data tables by clicking on column headers to sort table data

Starting URL: https://the-internet.herokuapp.com

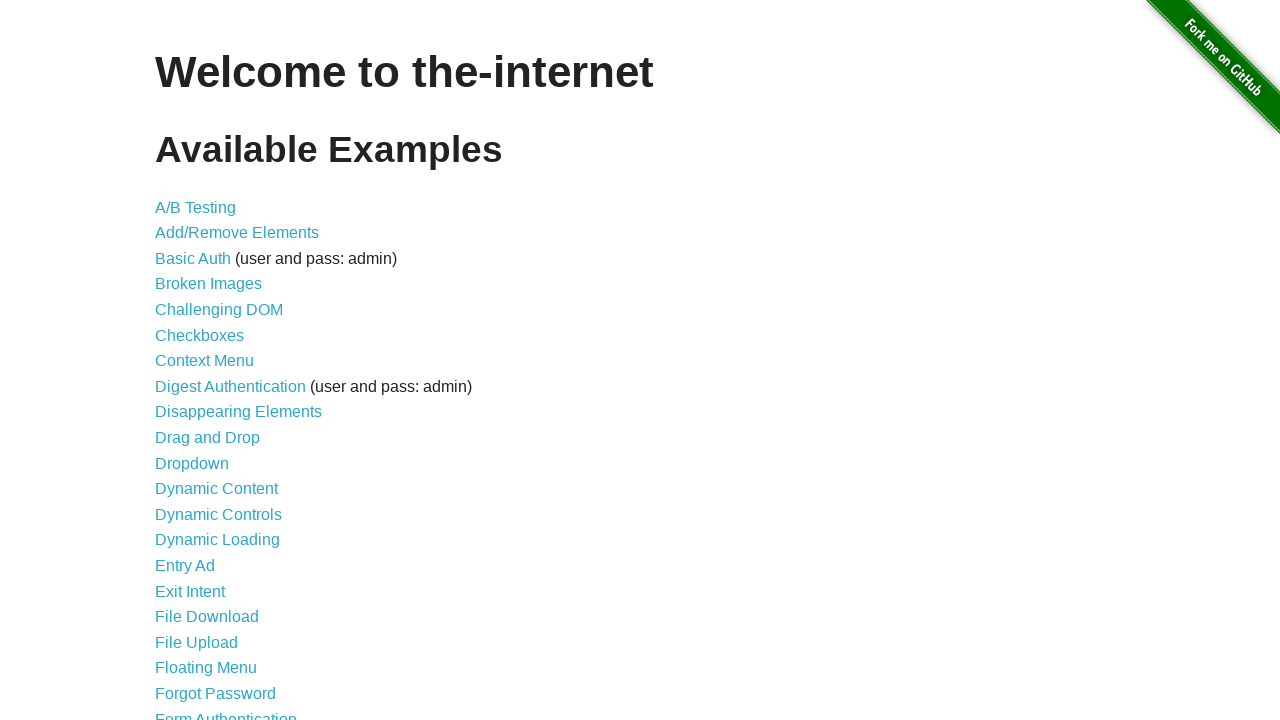

Clicked on Sortable Data Tables link at (230, 574) on a[href='/tables']
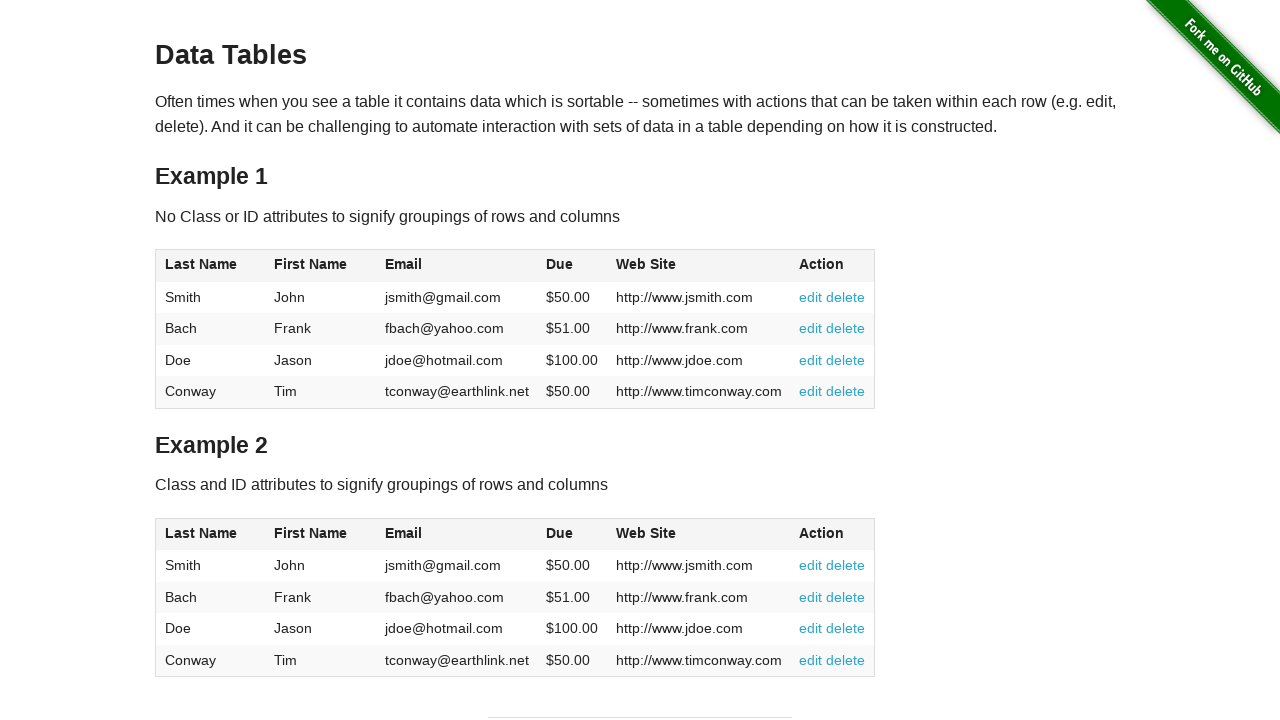

Clicked Last Name column header in Table 2 to sort at (210, 534) on #table2 .header:has-text('Last Name')
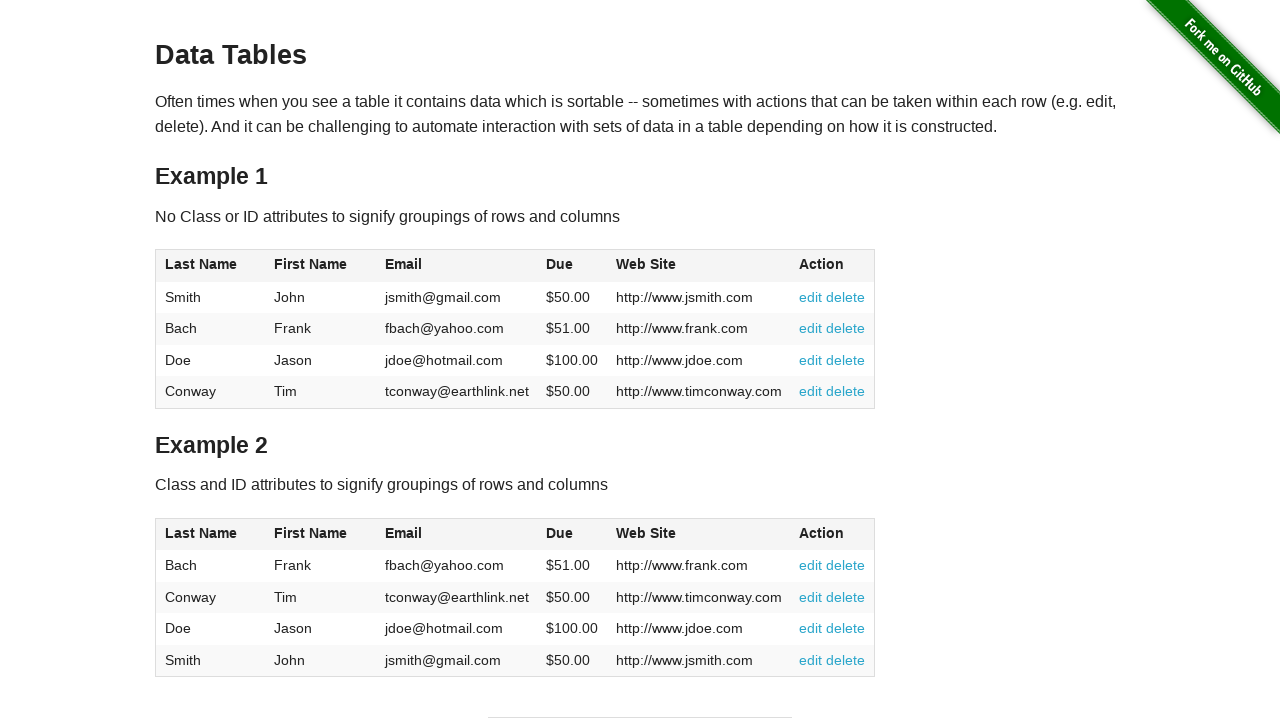

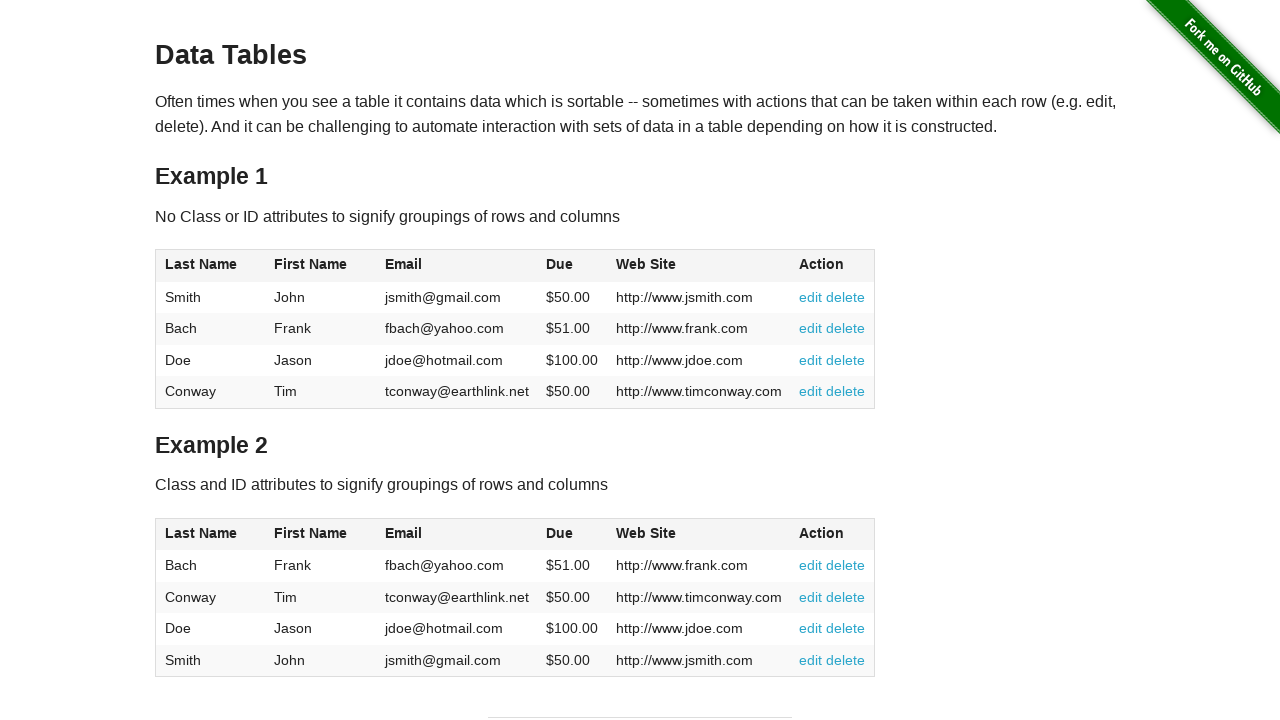